Tests the search functionality by typing "Cucumber" in the search field and clicking the search button

Starting URL: https://rahulshettyacademy.com/seleniumPractise/#/

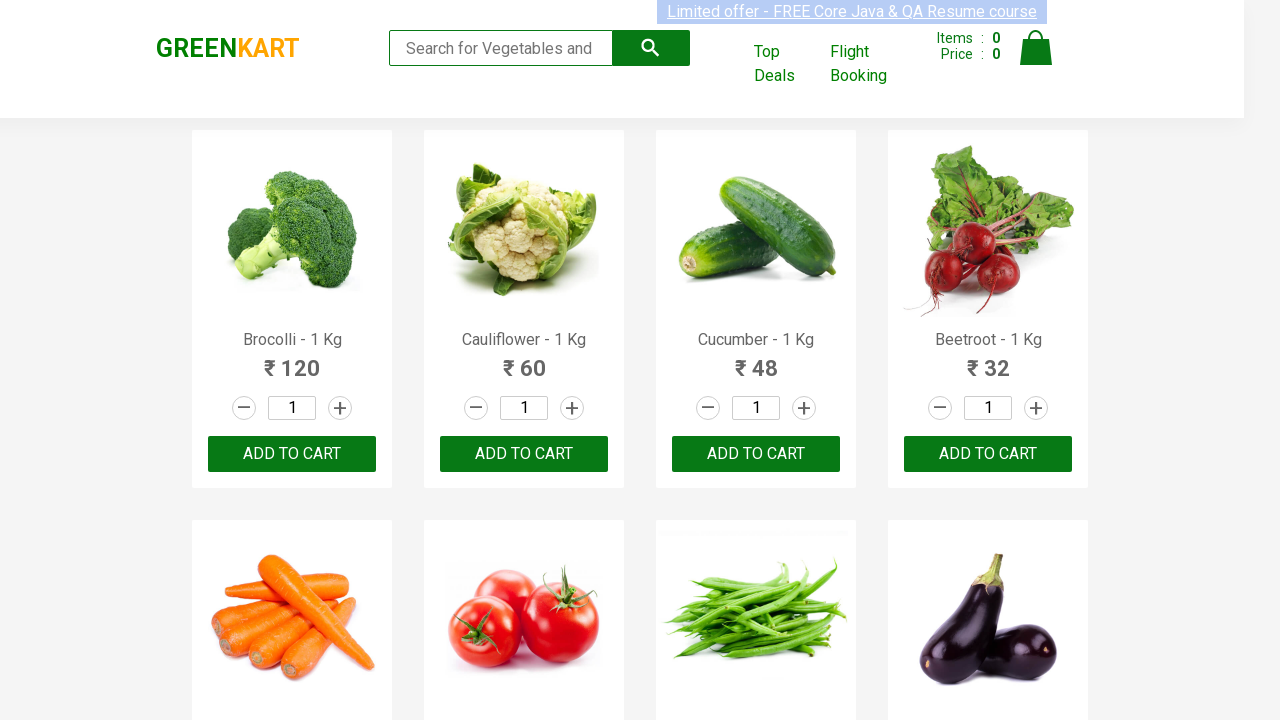

Filled search field with 'Cucumber' on .search-keyword
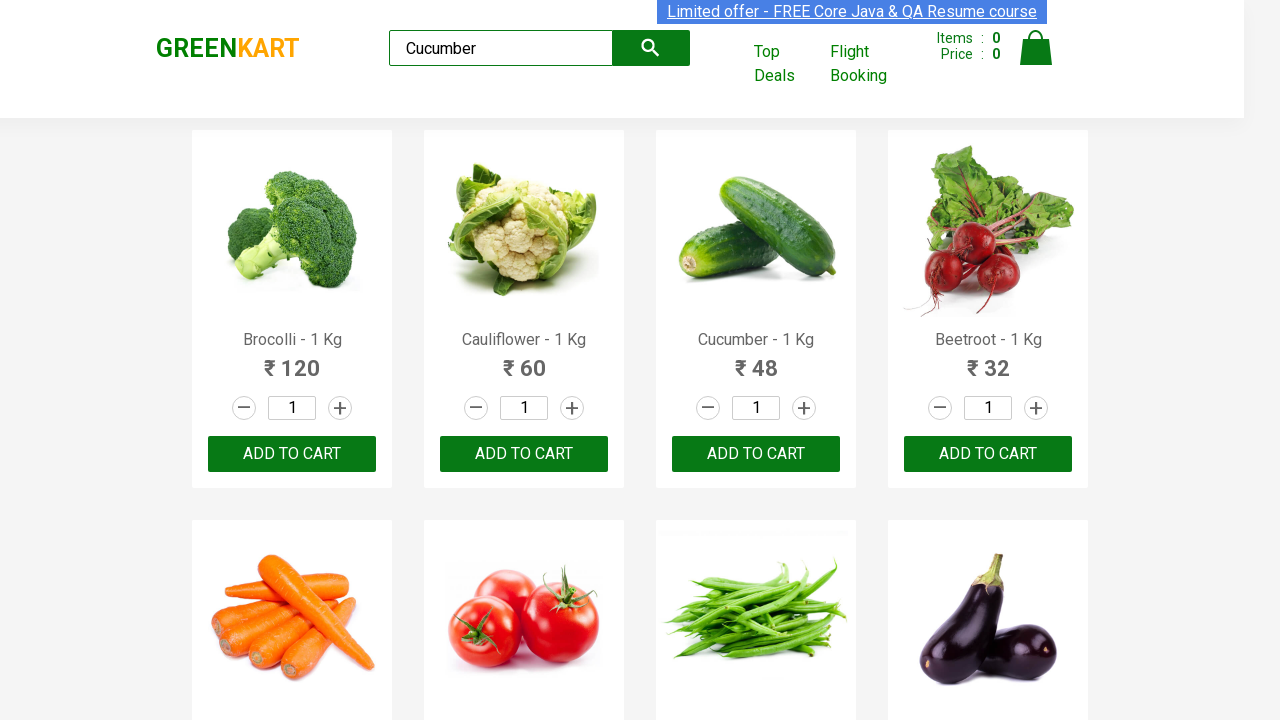

Clicked search button to search for Cucumber at (651, 48) on .search-button
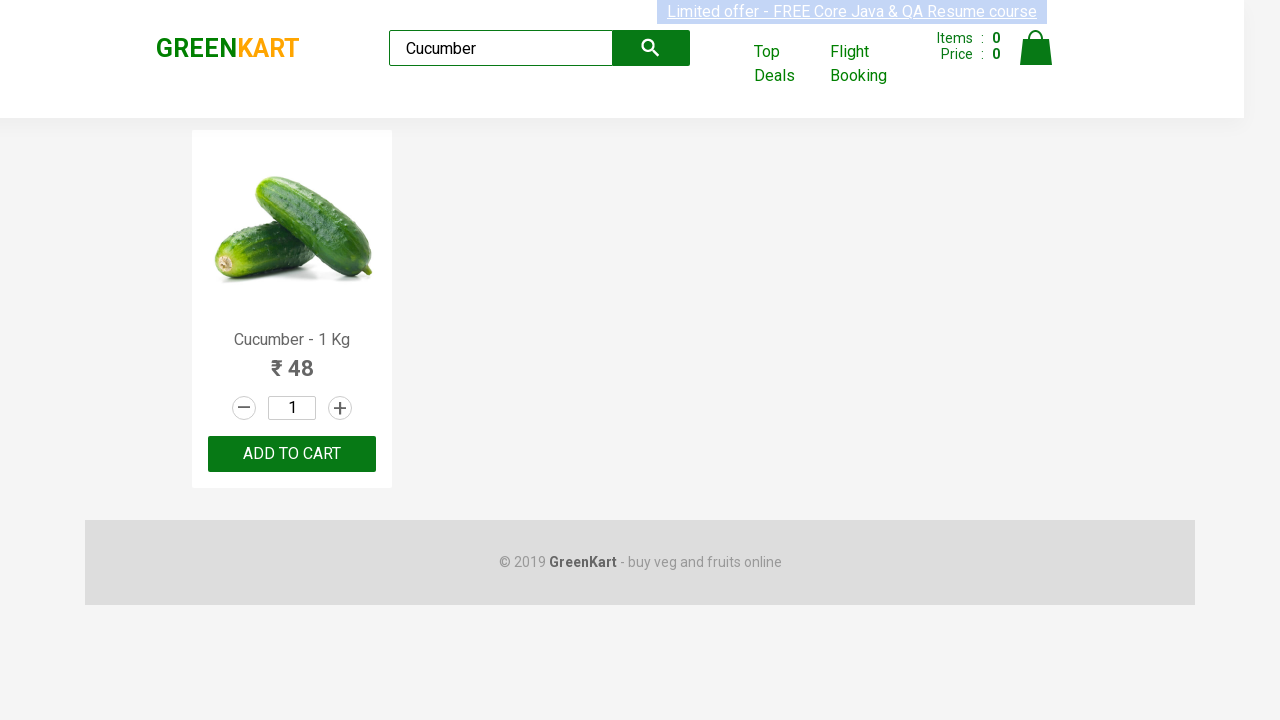

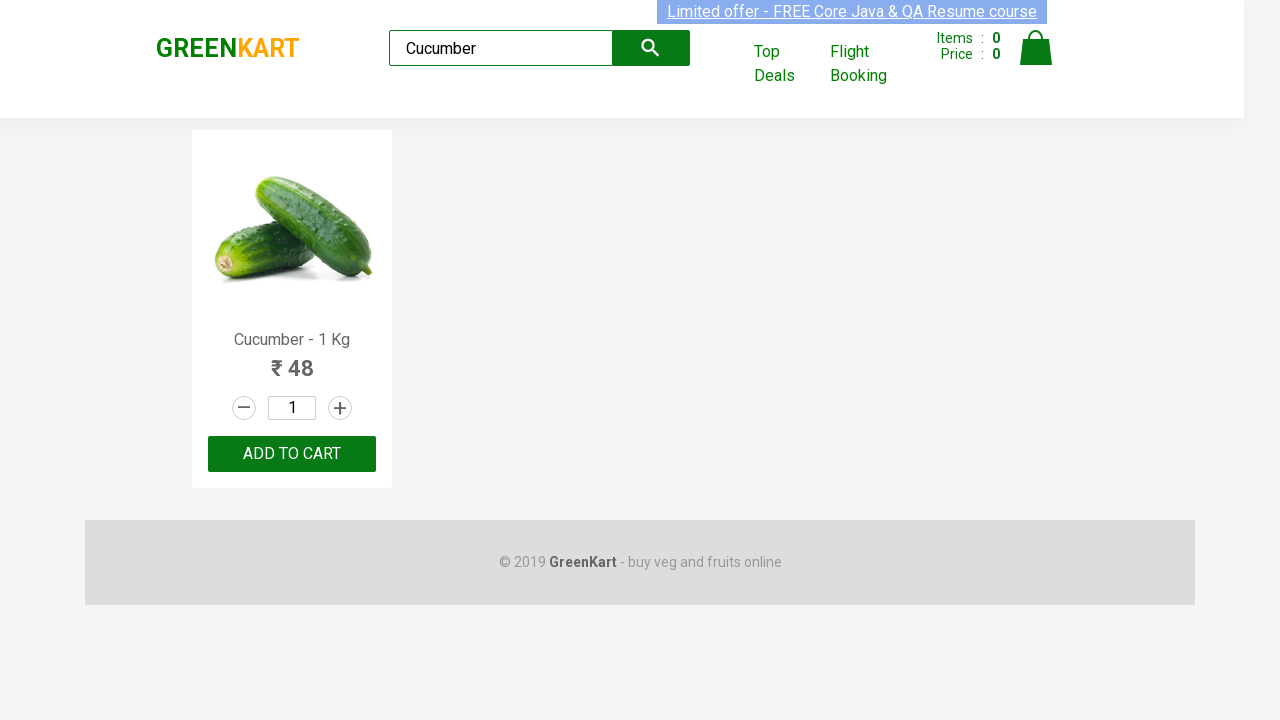